Tests that toggle-all checkbox updates state when individual items are completed or cleared

Starting URL: https://demo.playwright.dev/todomvc

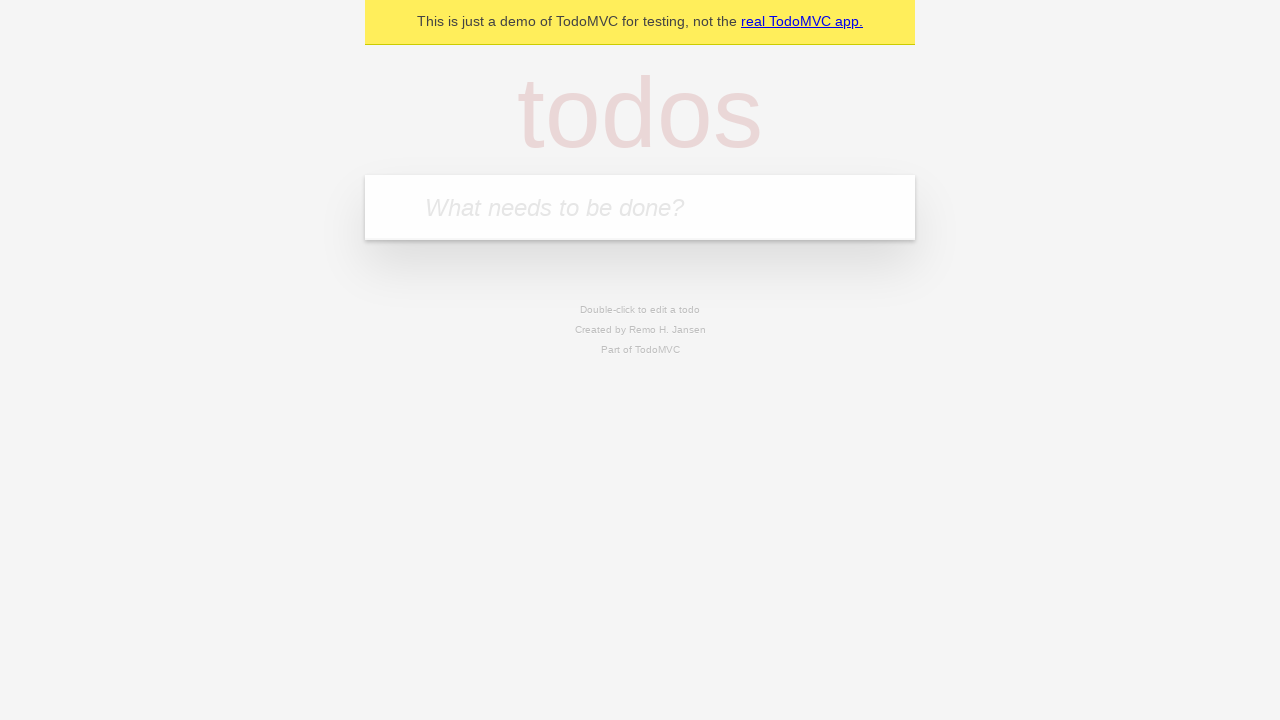

Filled first todo input with 'buy some cheese' on .new-todo
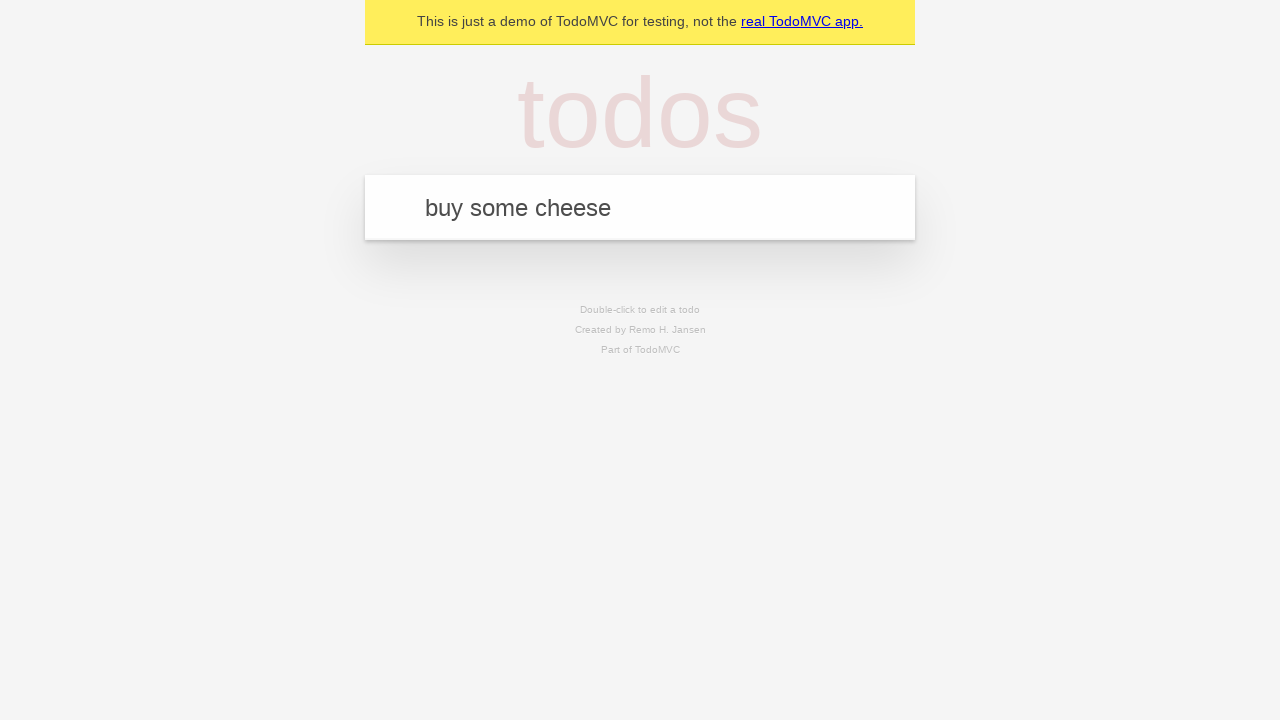

Pressed Enter to create first todo on .new-todo
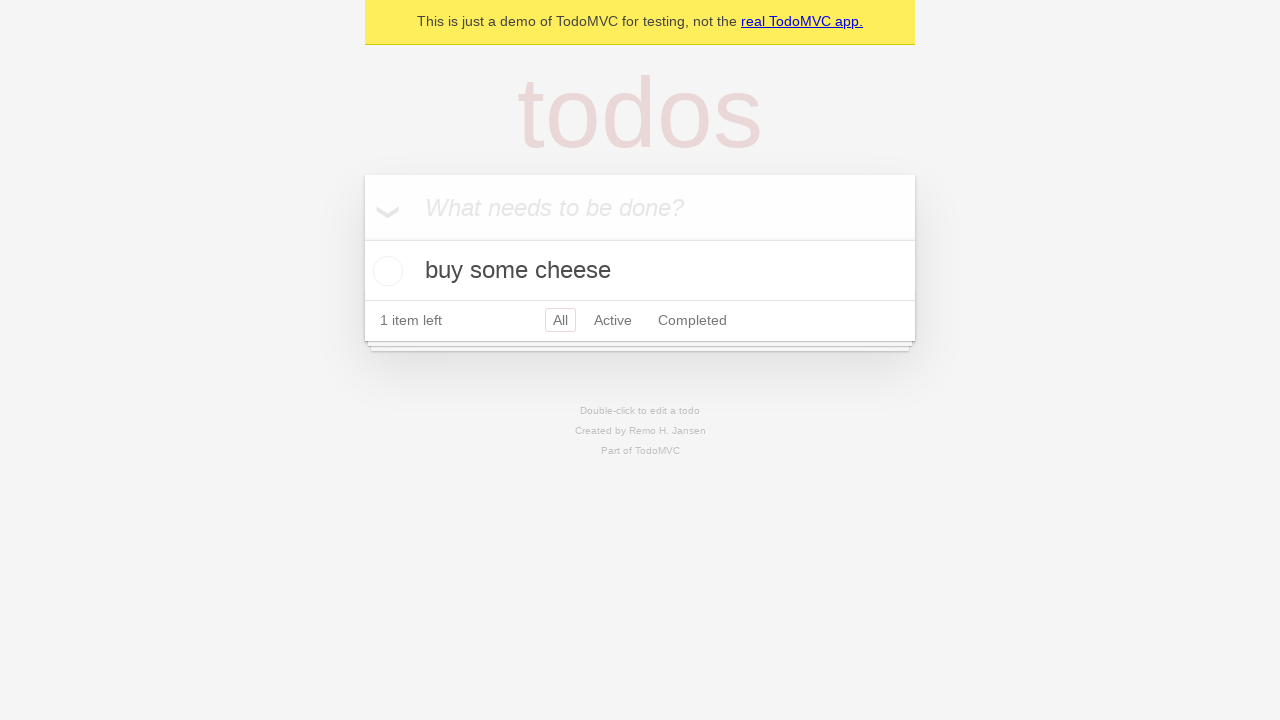

Filled second todo input with 'feed the cat' on .new-todo
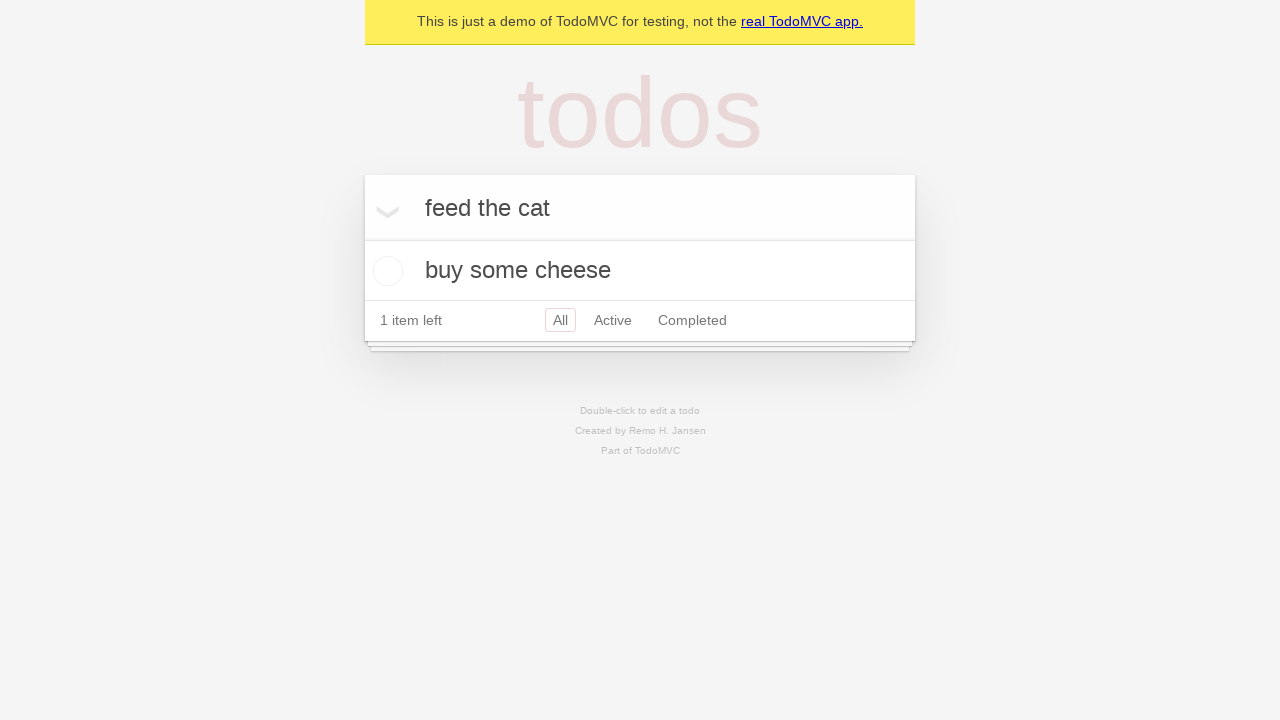

Pressed Enter to create second todo on .new-todo
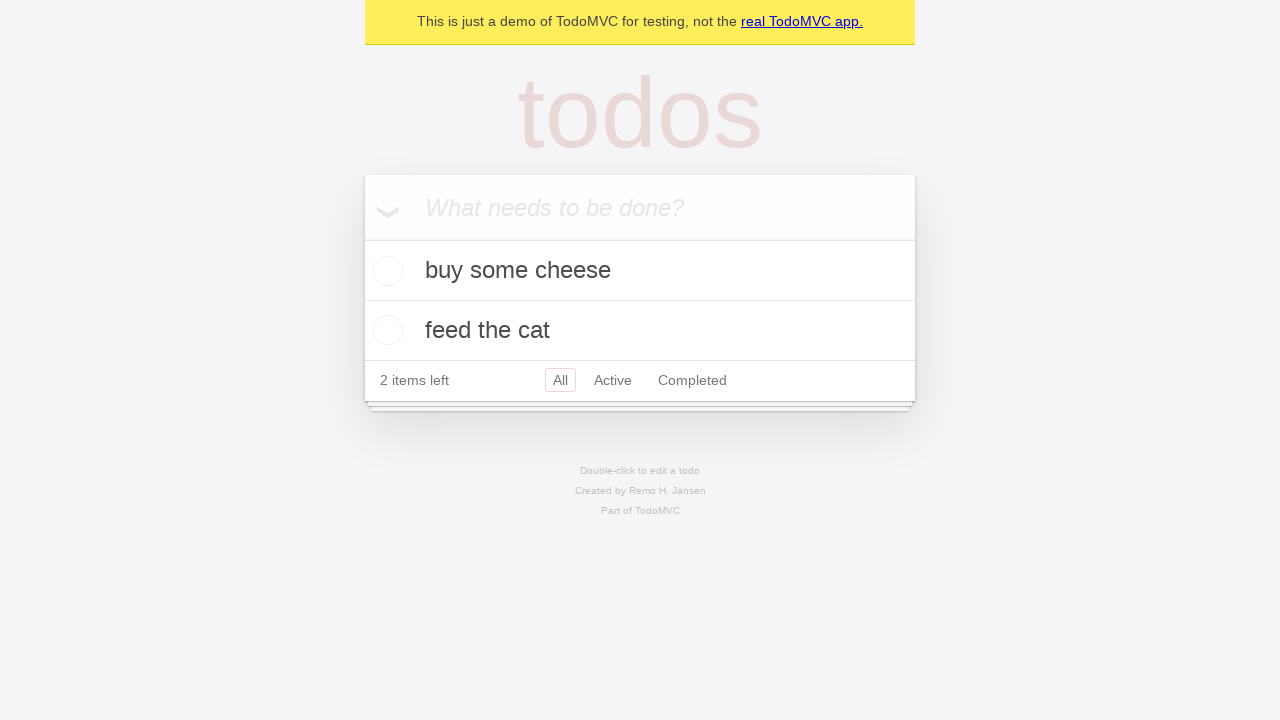

Filled third todo input with 'book a doctors appointment' on .new-todo
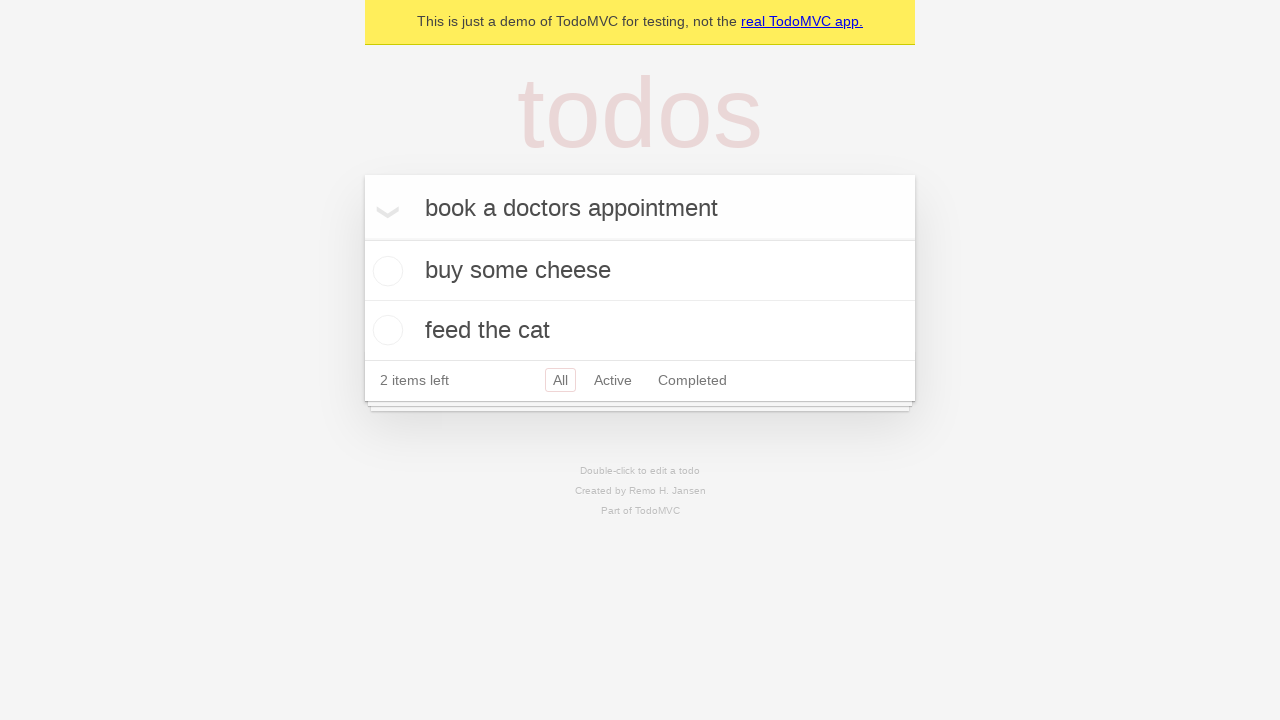

Pressed Enter to create third todo on .new-todo
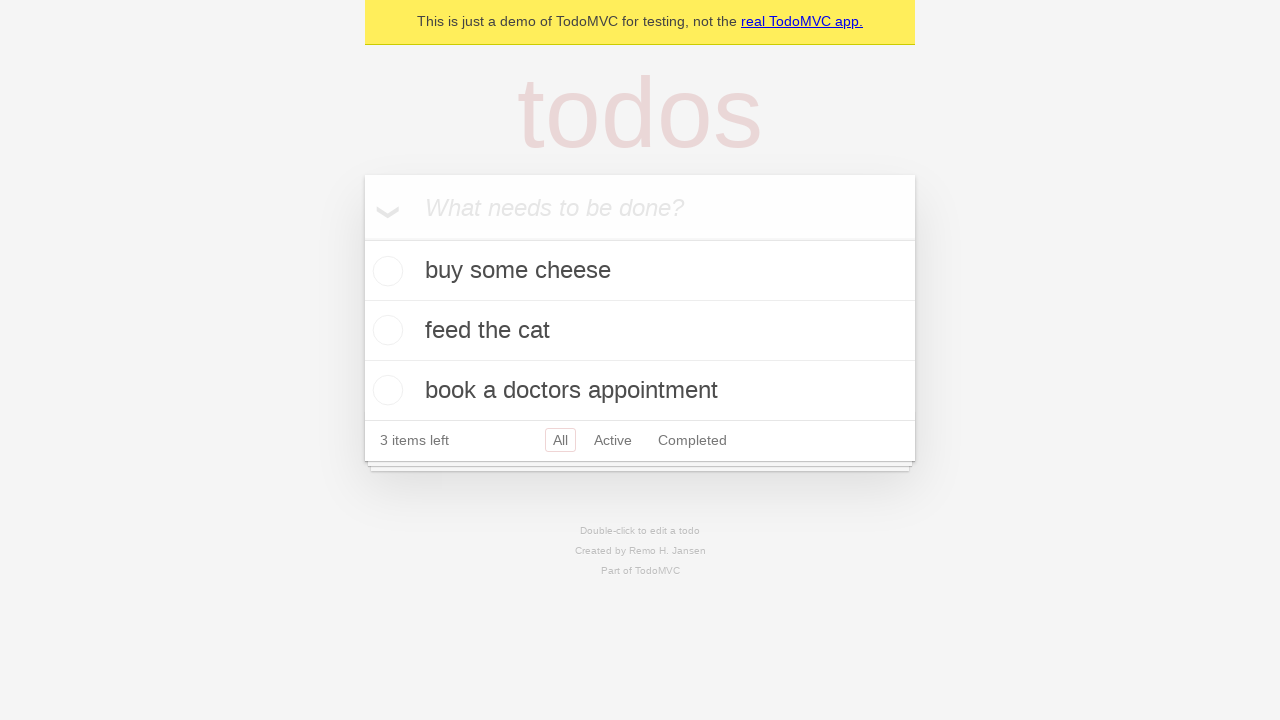

Checked toggle-all checkbox to mark all todos as complete at (362, 238) on .toggle-all
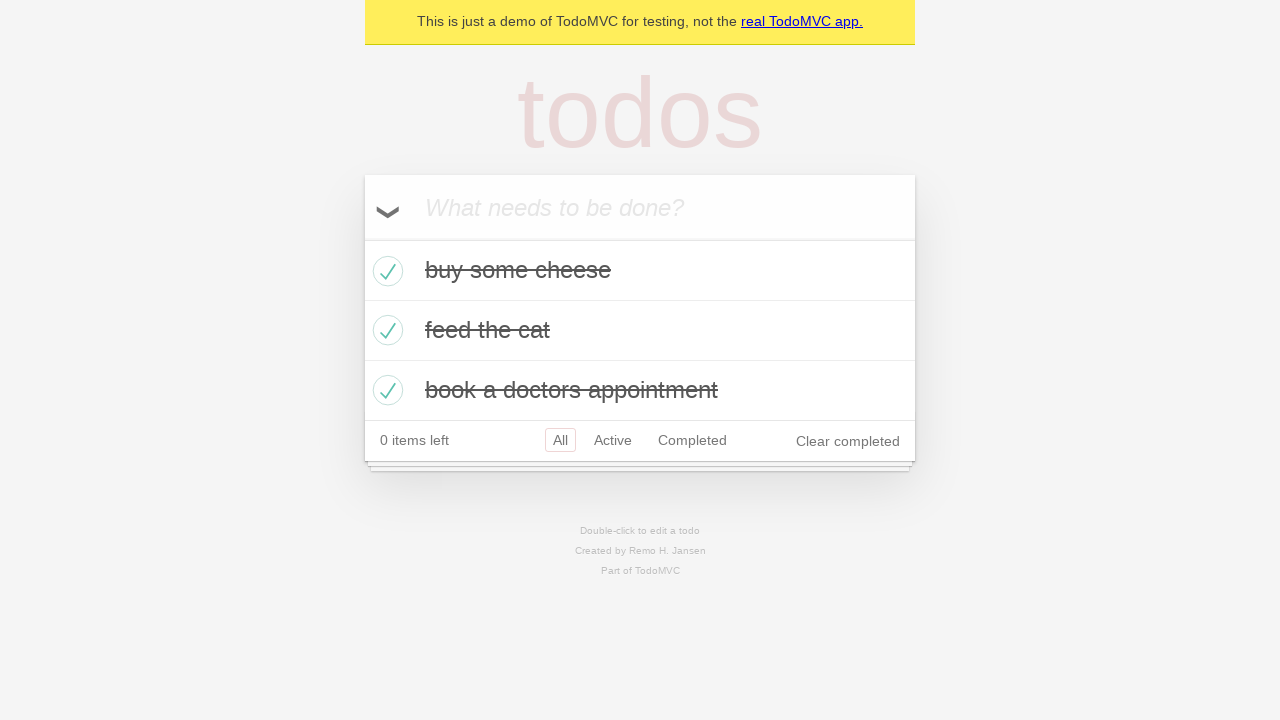

Unchecked first todo checkbox to mark it as incomplete at (385, 271) on .todo-list li >> nth=0 >> .toggle
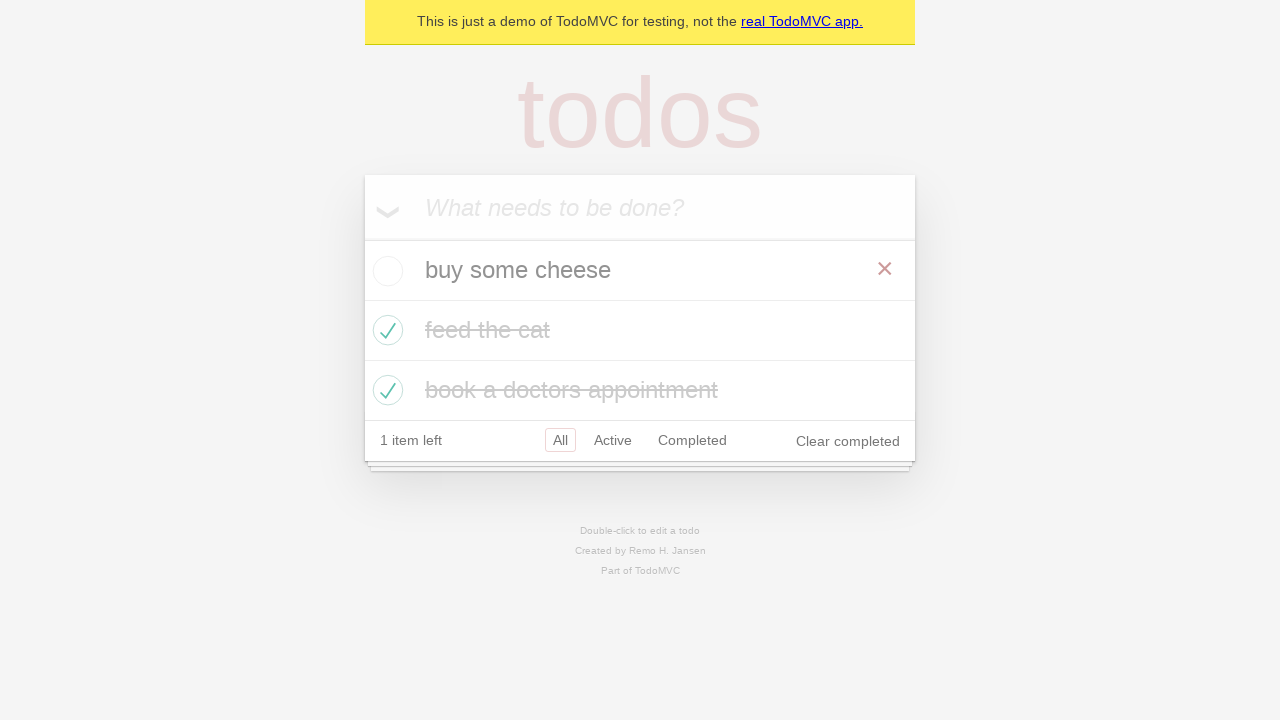

Checked first todo checkbox to mark it as complete again at (385, 271) on .todo-list li >> nth=0 >> .toggle
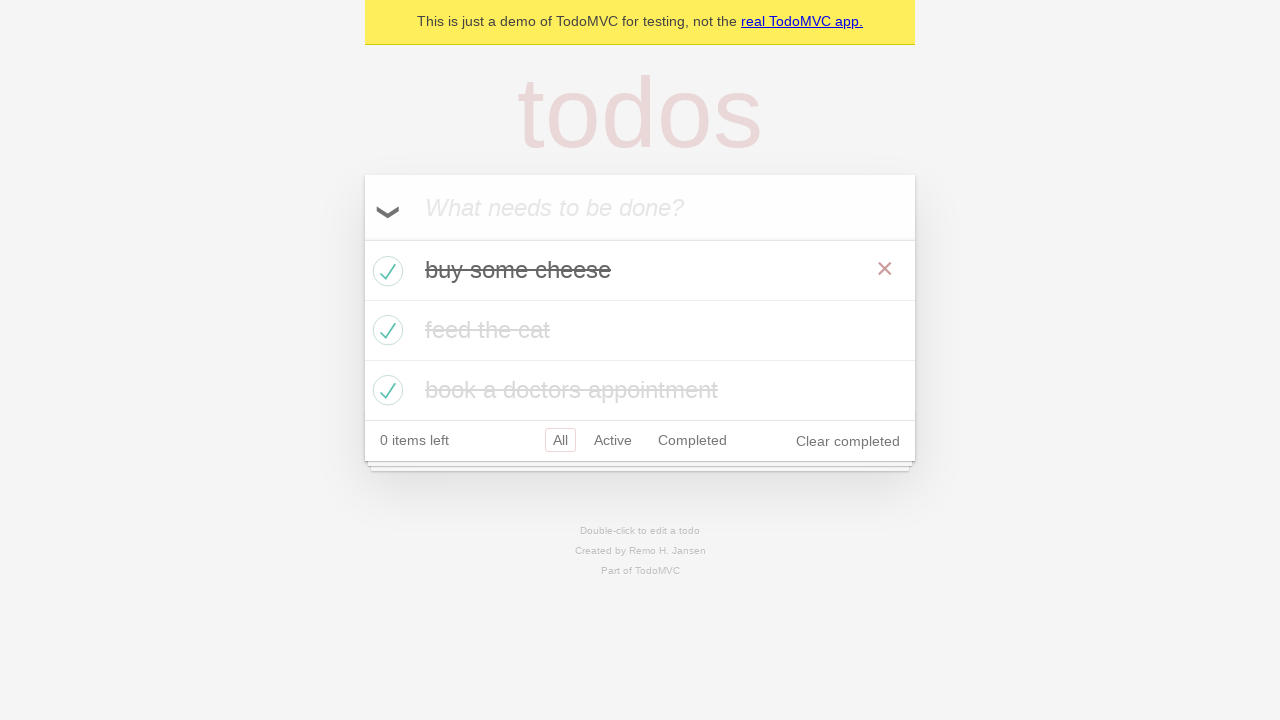

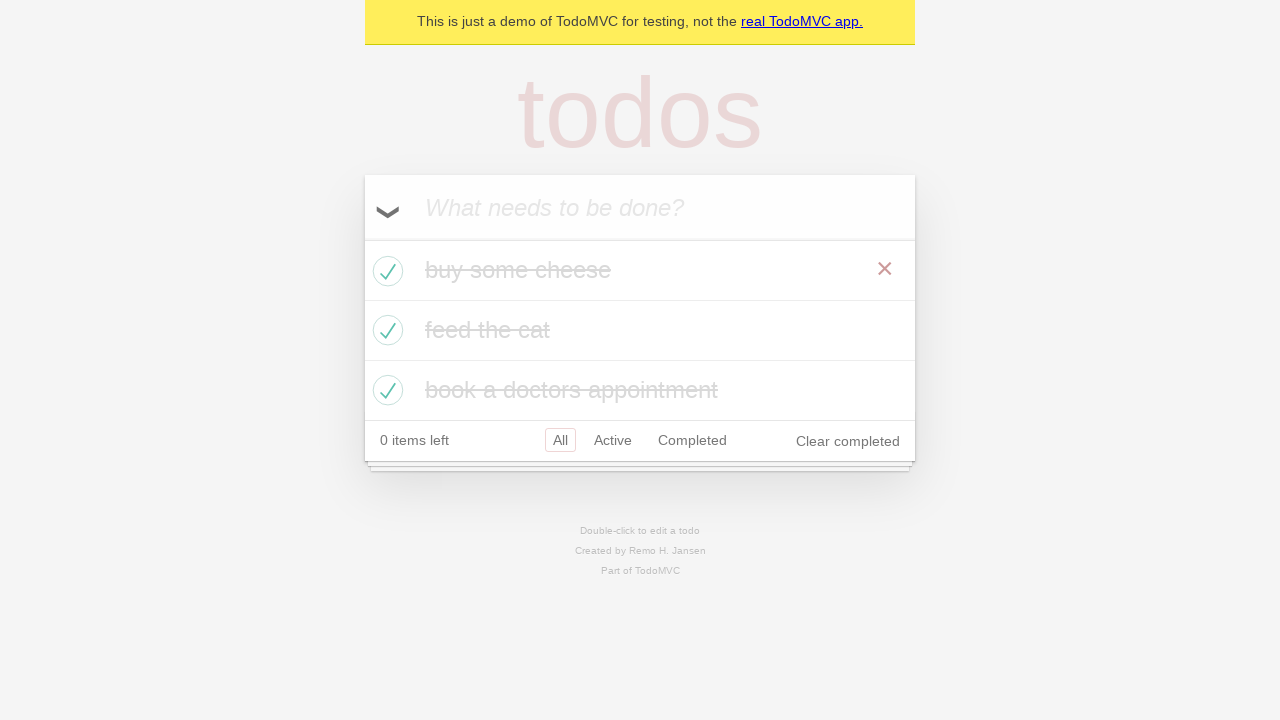